Tests a searchable dropdown by typing "Angola" and selecting it from the filtered results

Starting URL: https://react.semantic-ui.com/maximize/dropdown-example-search-selection/

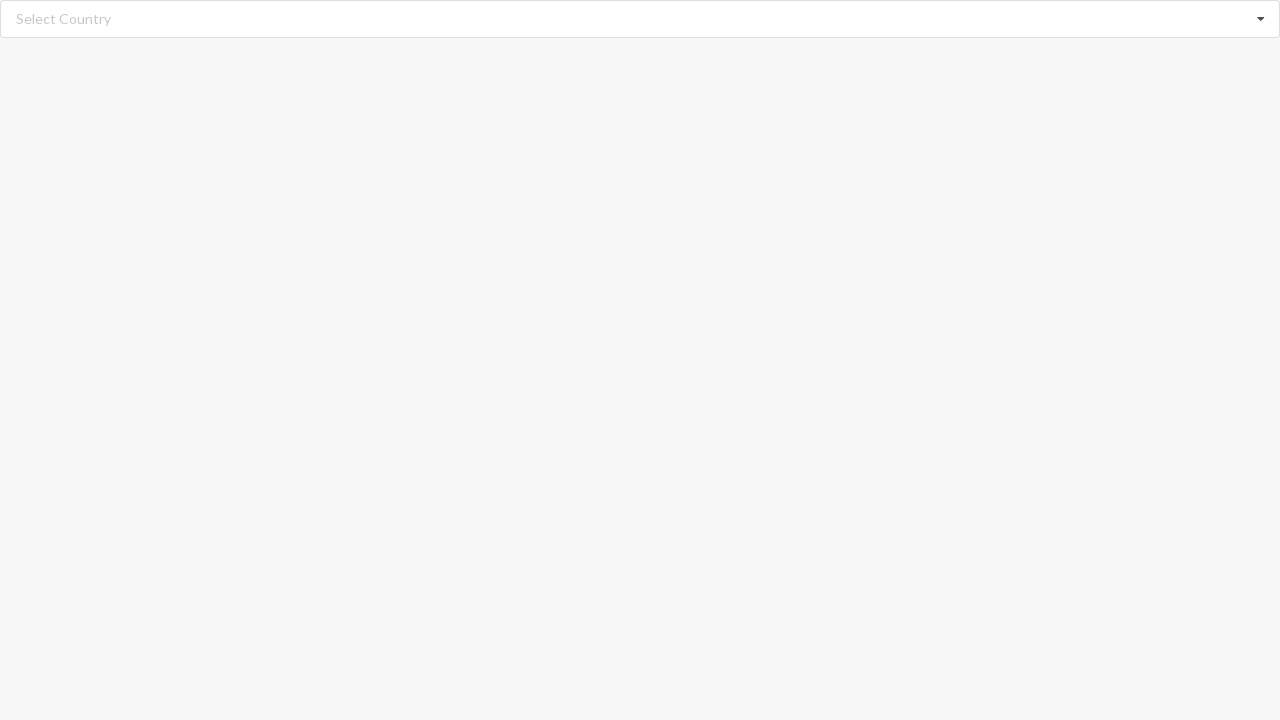

Cleared the search input field on input.search
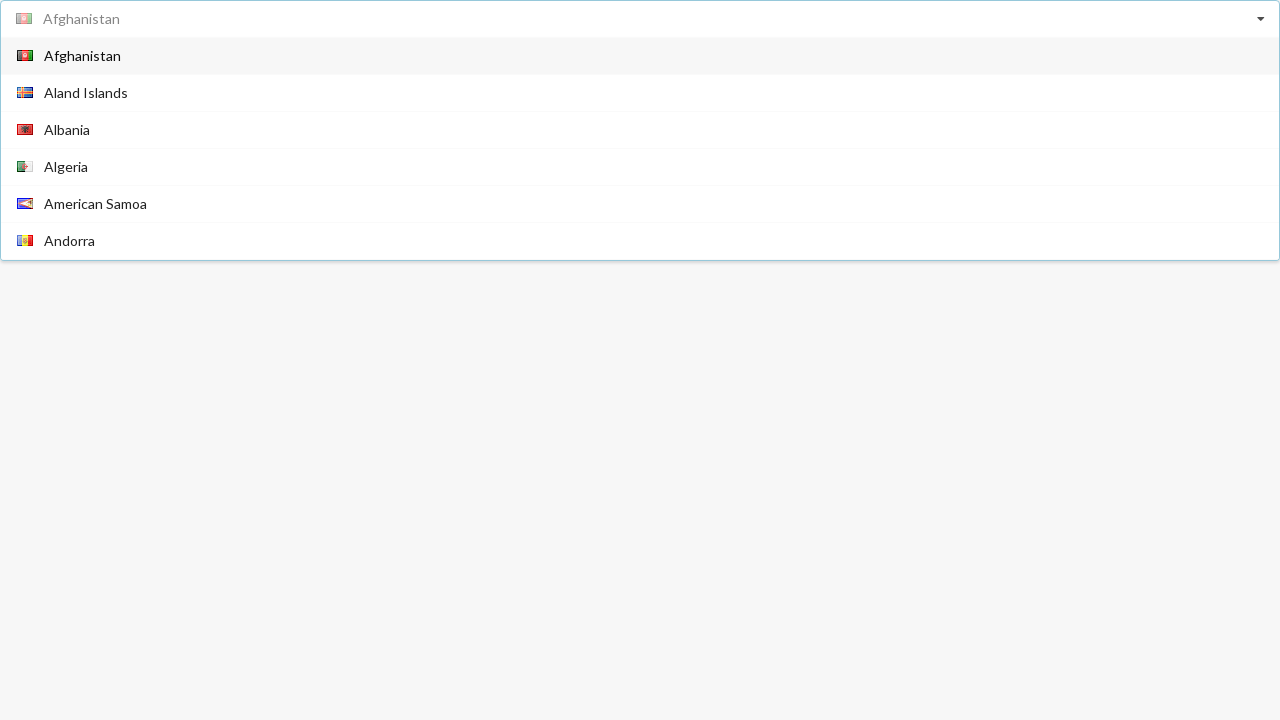

Typed 'Angola' into the searchable dropdown on input.search
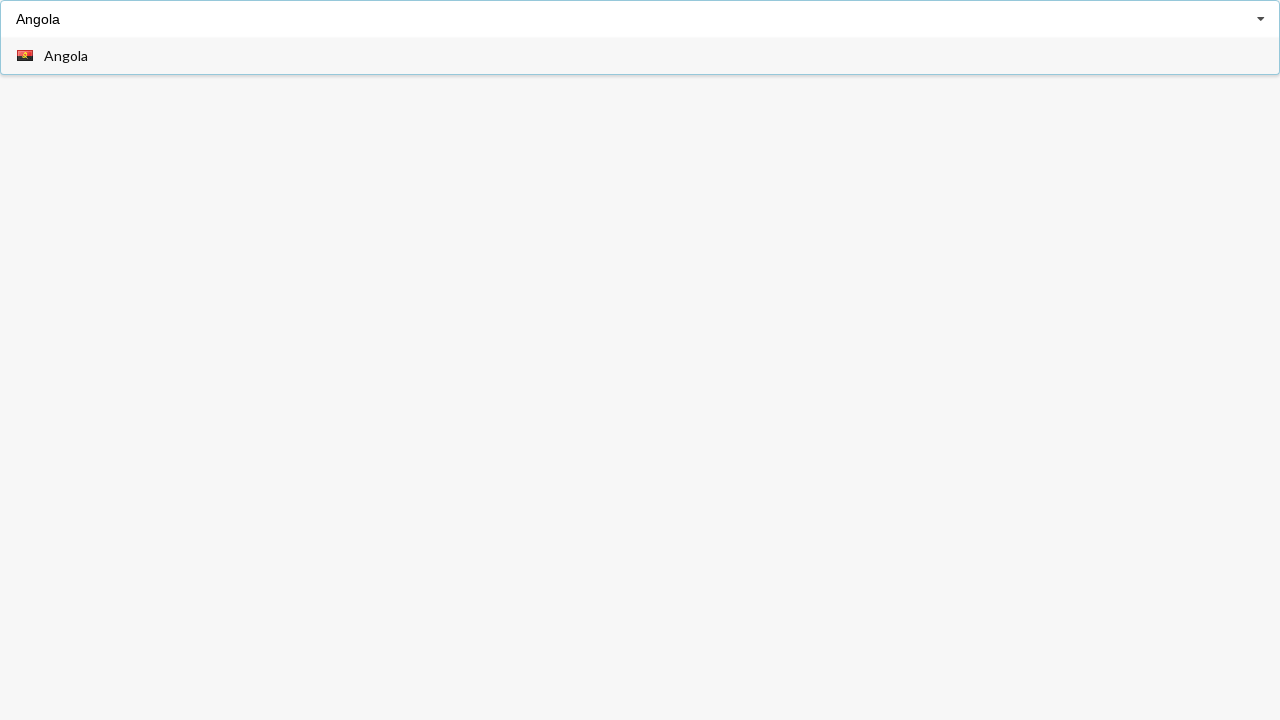

Dropdown results loaded with filtered options
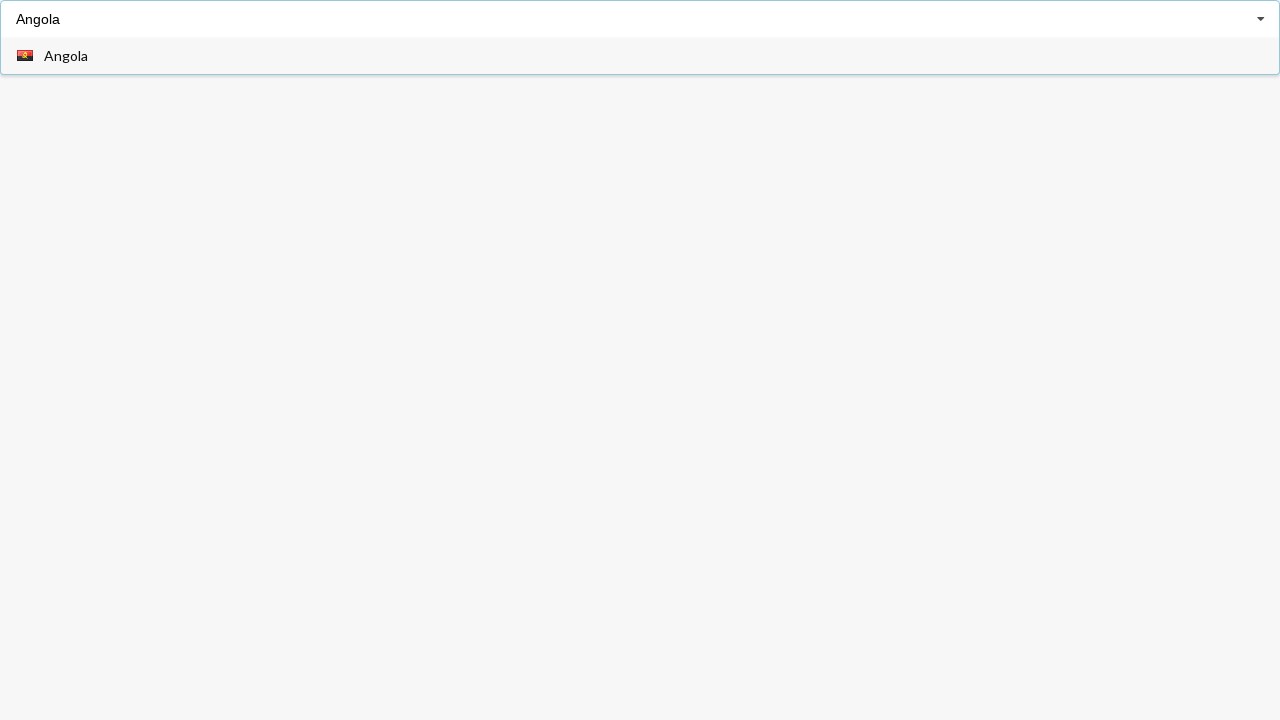

Selected 'Angola' from the dropdown results at (66, 56) on span.text >> nth=0
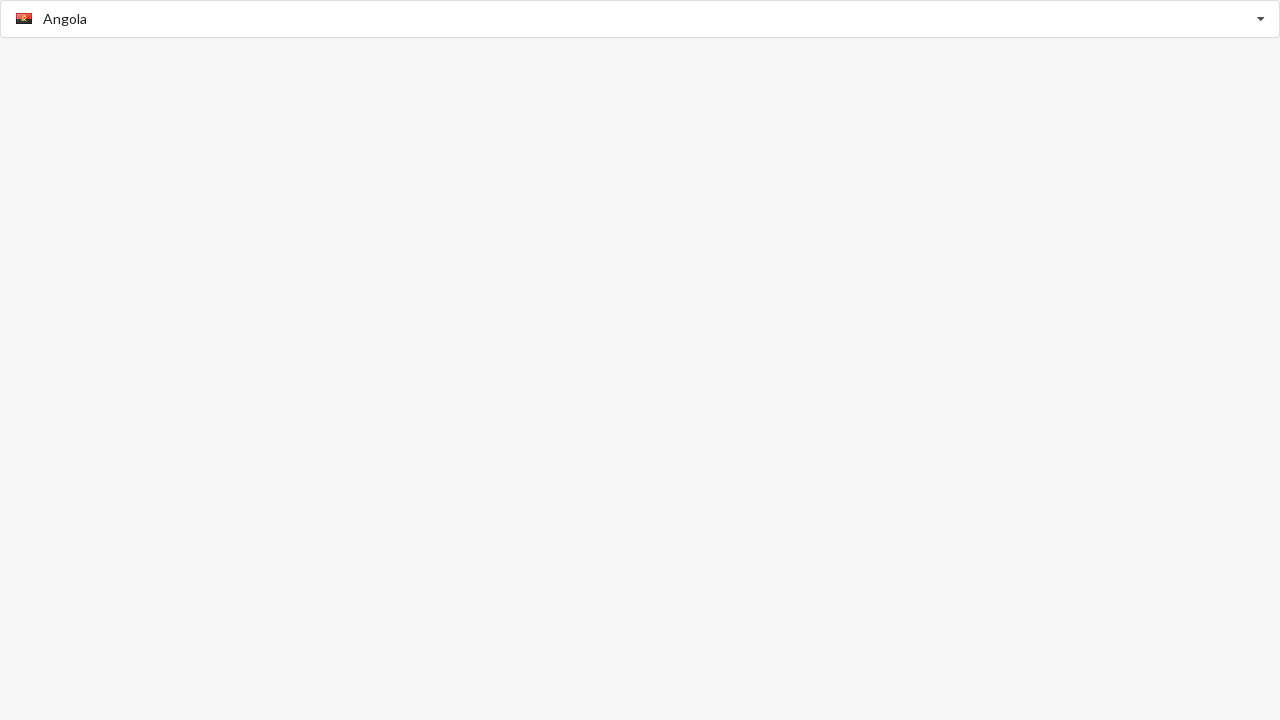

Verified that 'Angola' was successfully selected in the dropdown
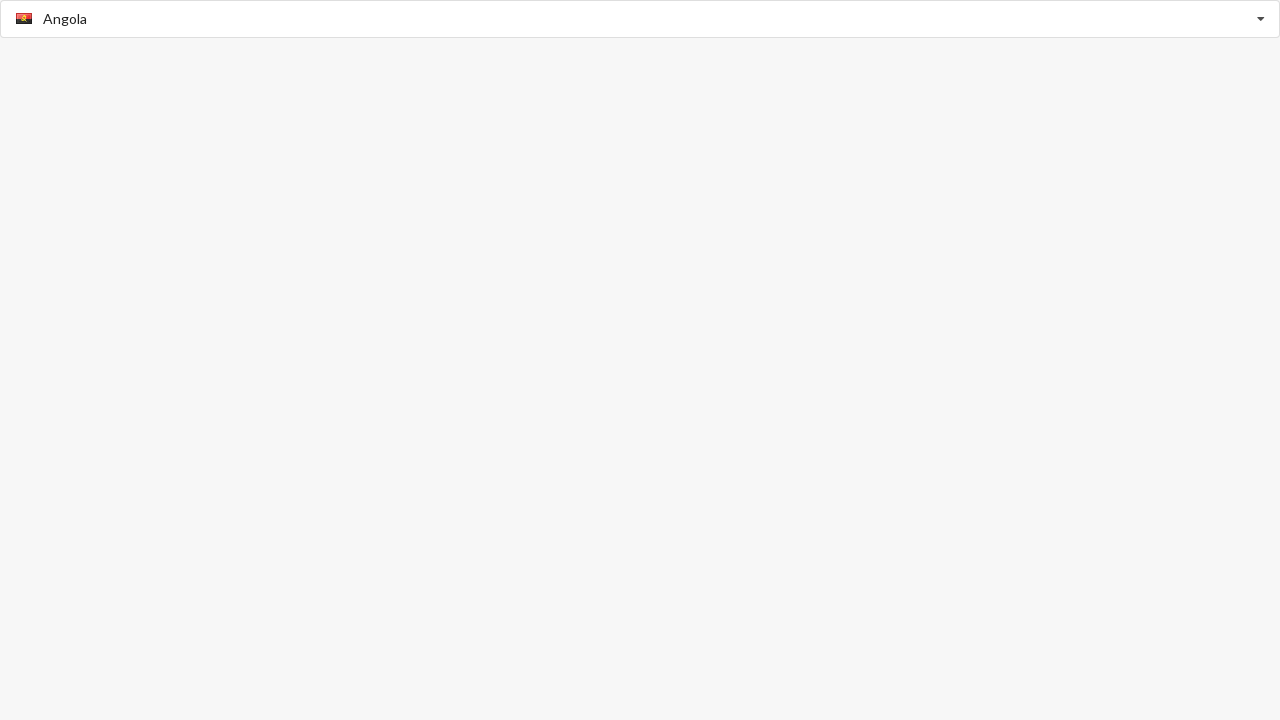

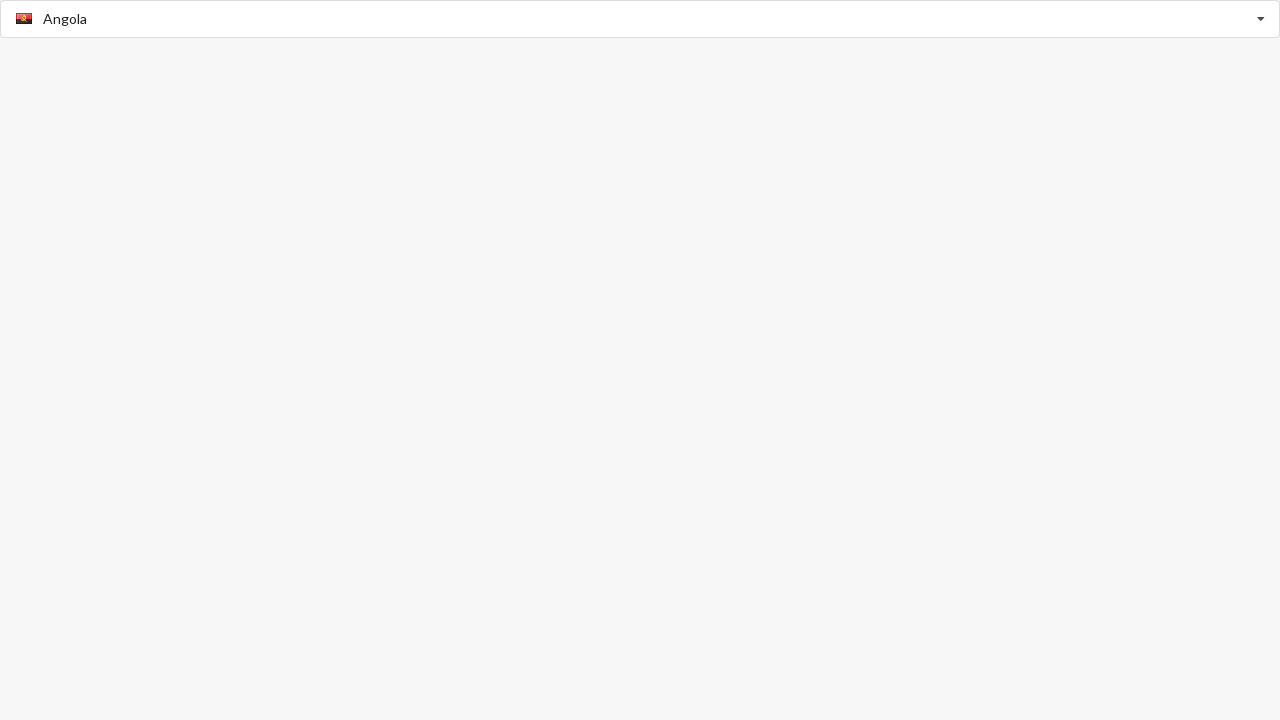